Tests JavaScript alert interaction by clicking a button that triggers an alert and accepting it

Starting URL: https://wcaquino.me/selenium/componentes.html

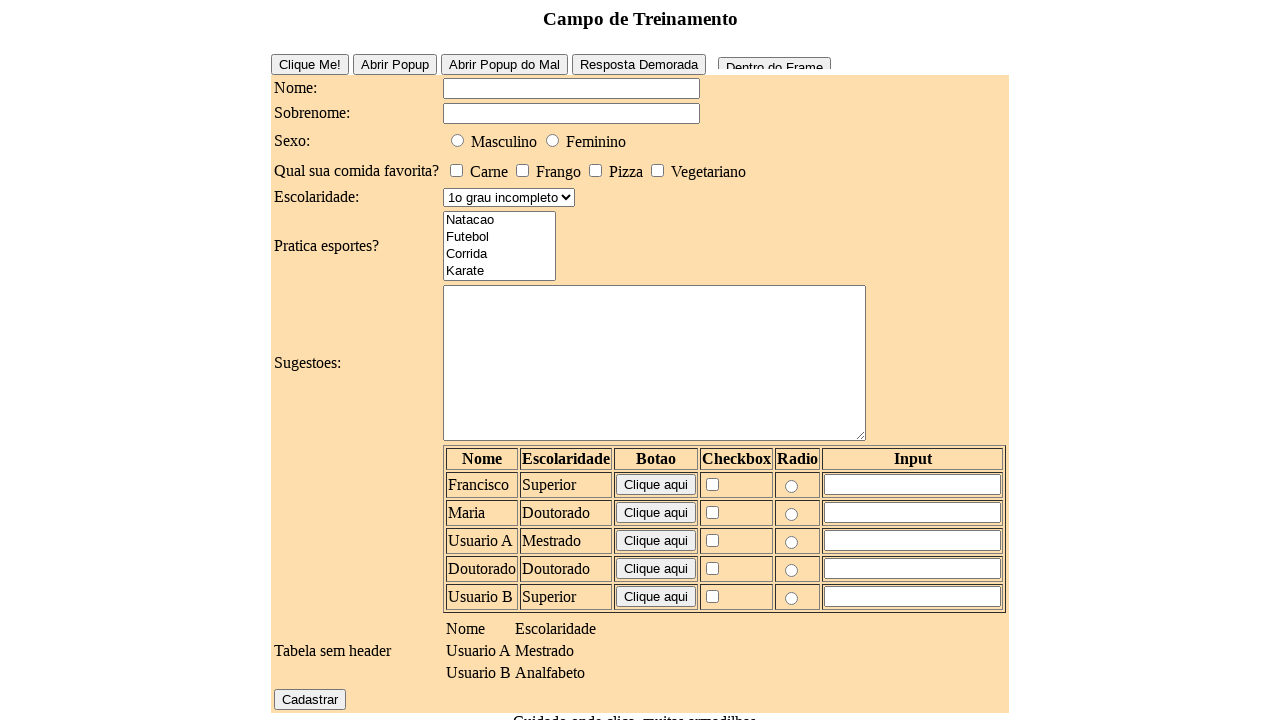

Set up dialog handler to accept alerts
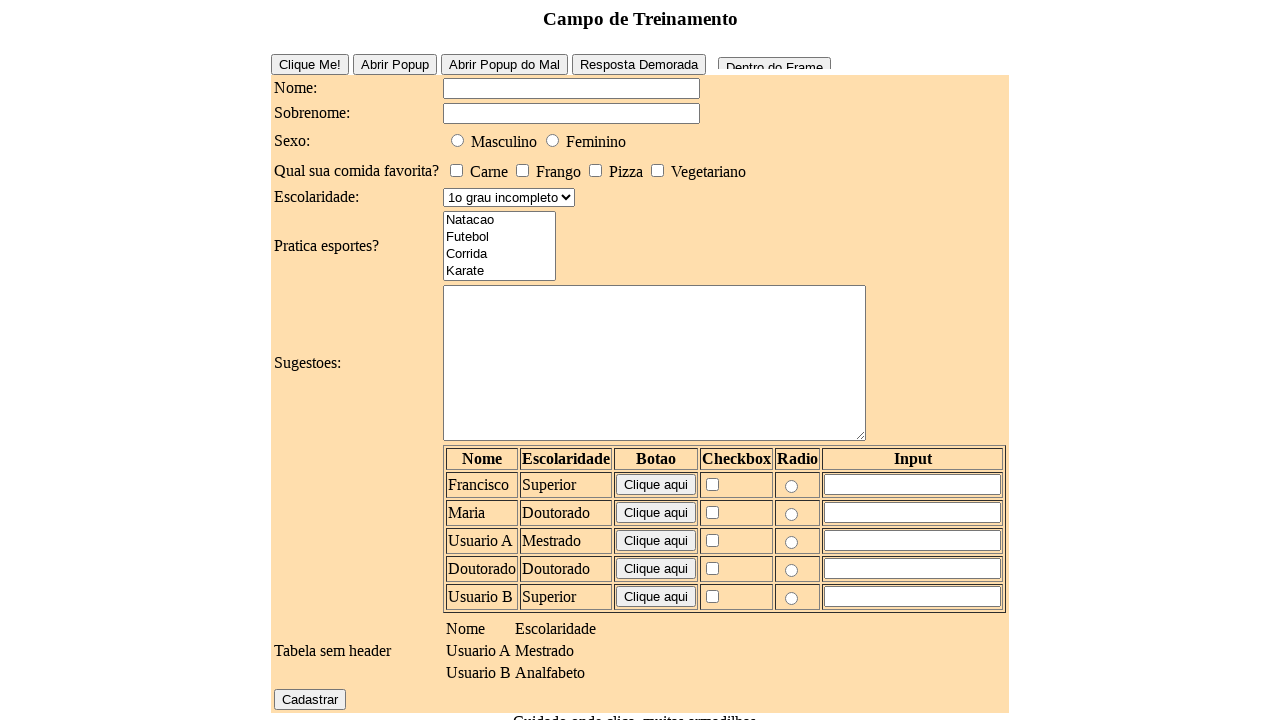

Clicked Alert button to trigger JavaScript alert at (576, 641) on #alert
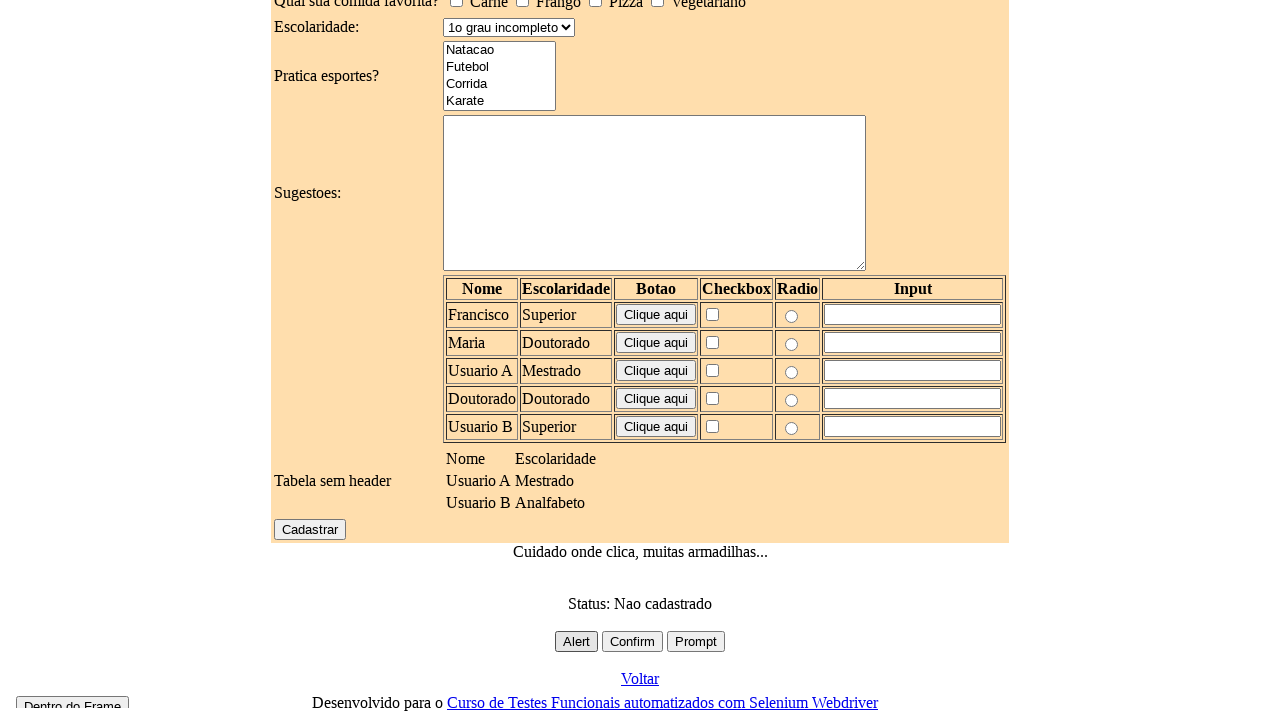

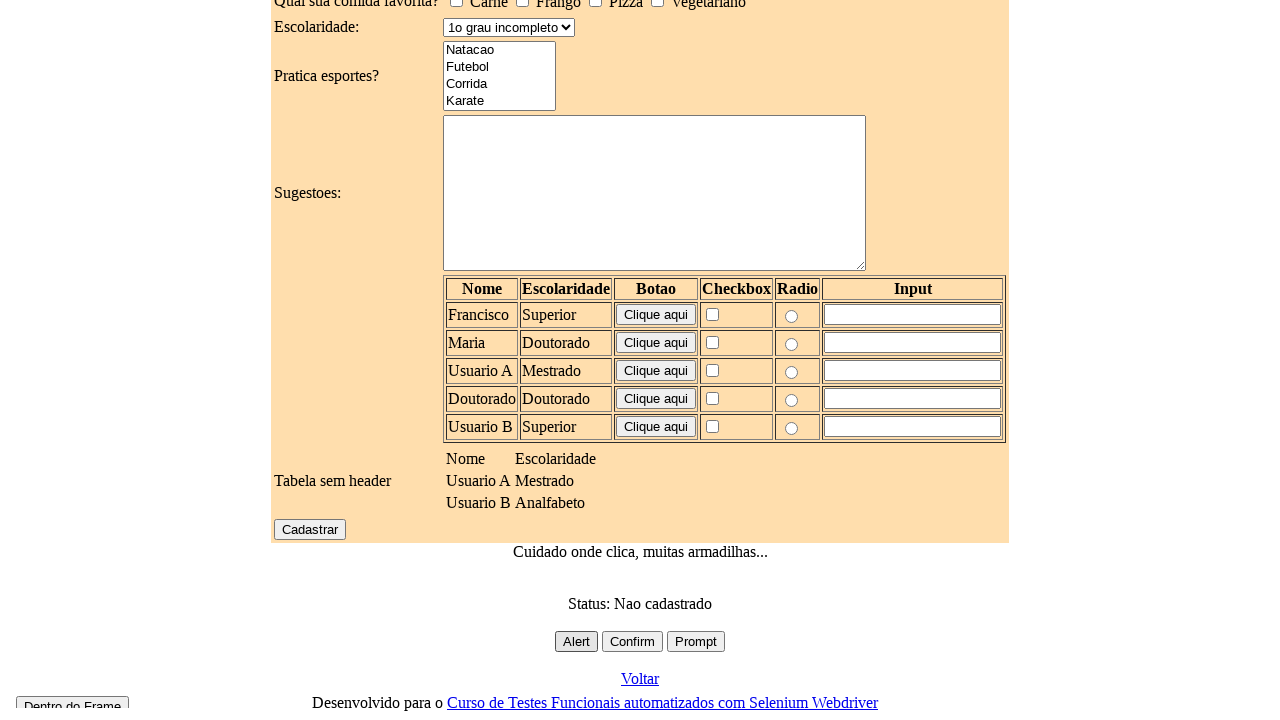